Tests slider interaction by clicking and dragging the slider handle to a new position

Starting URL: https://jqueryui.com/slider/

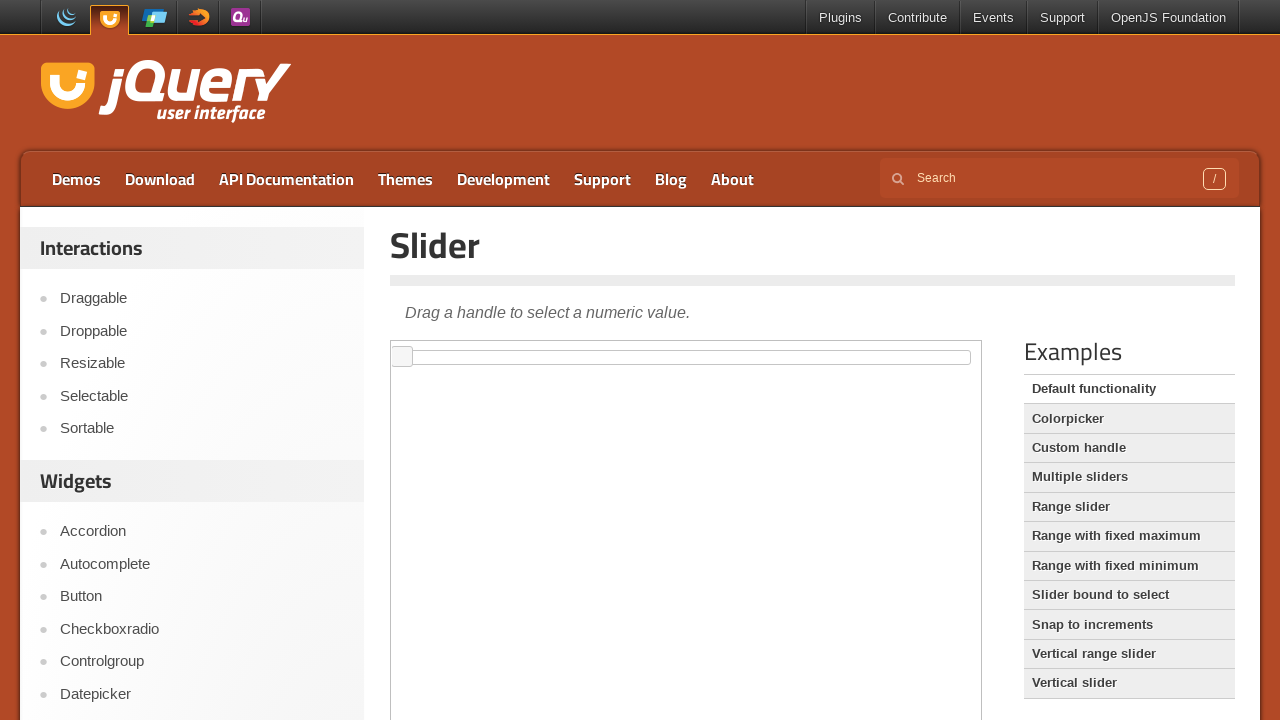

Located the demo iframe containing the slider
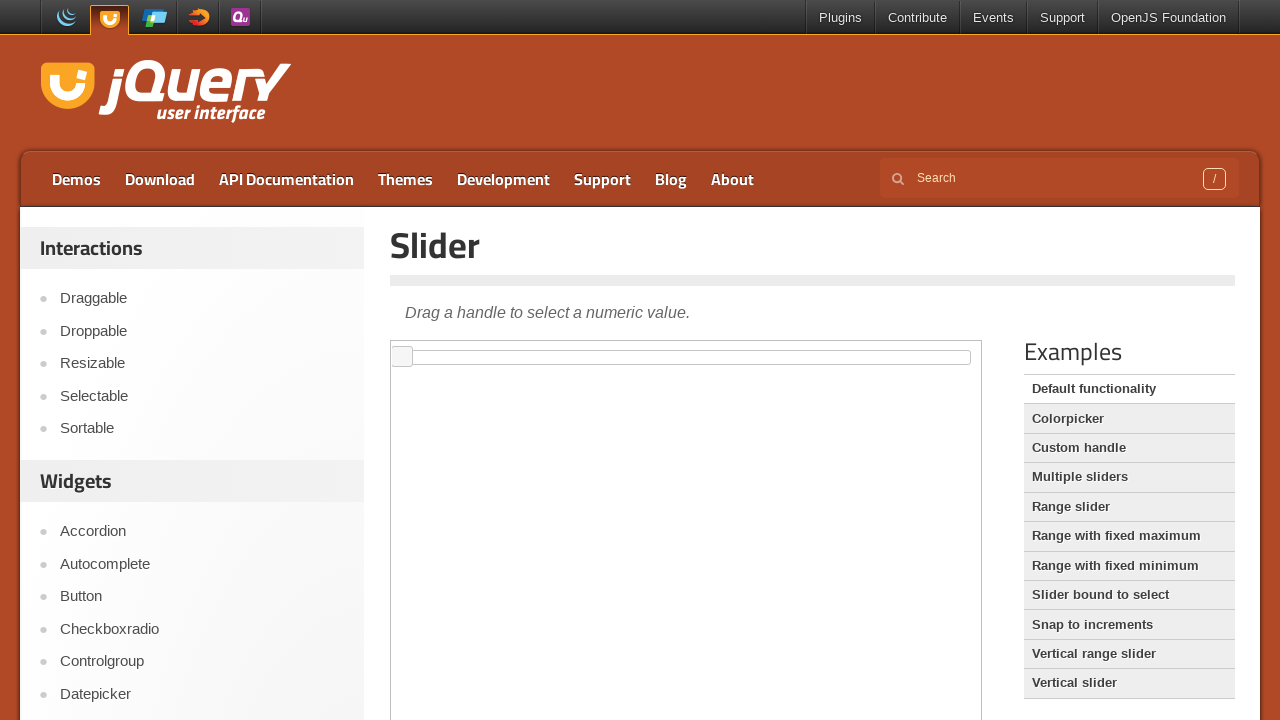

Located the slider handle element
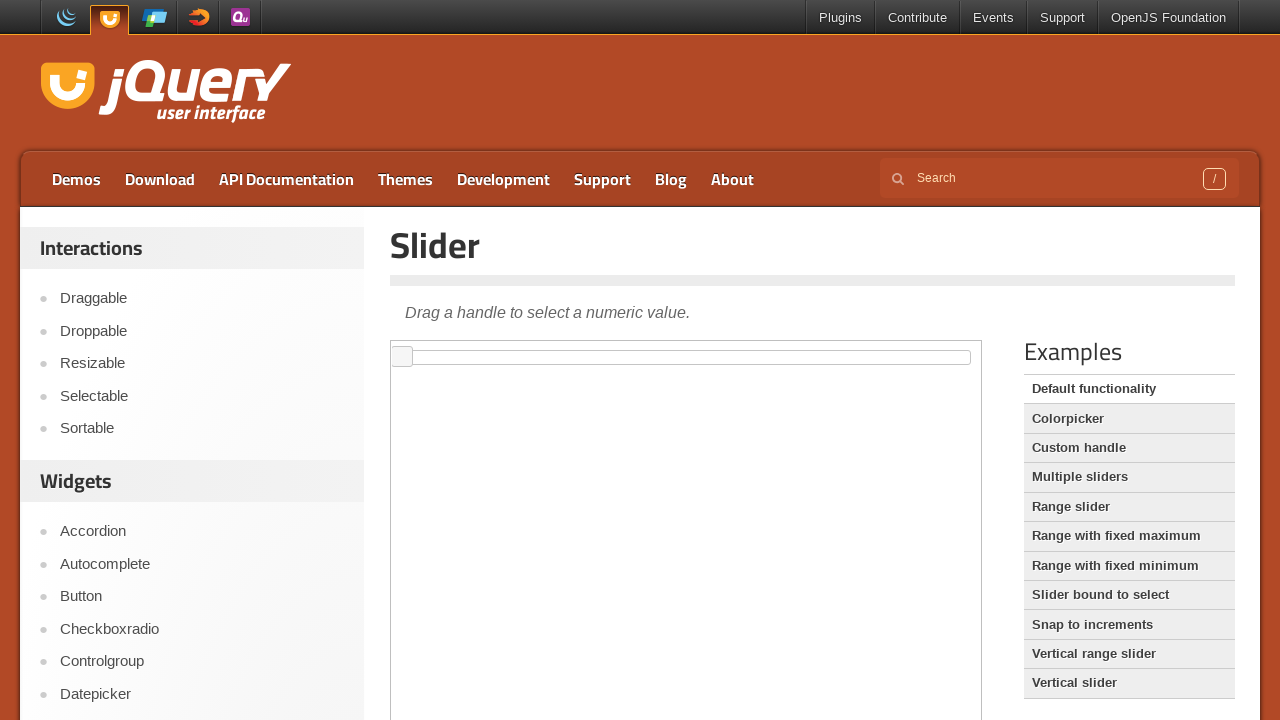

Dragged the slider handle to position x=300 at (701, 351)
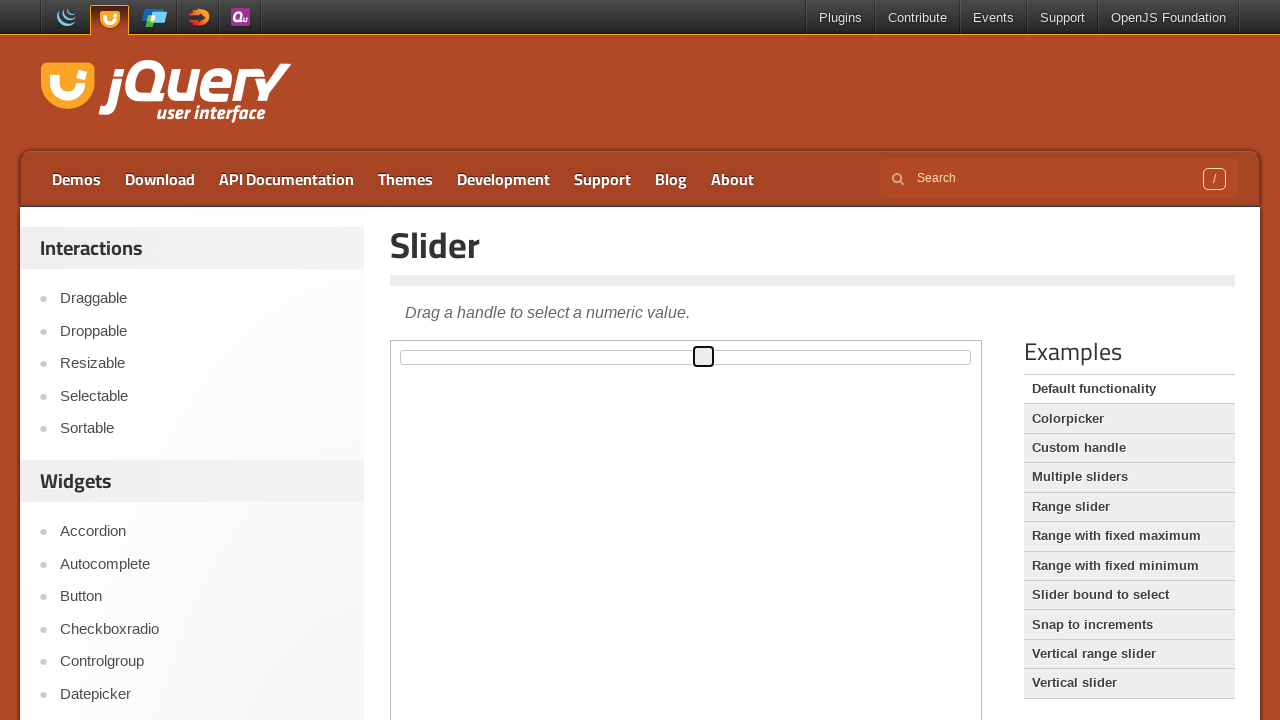

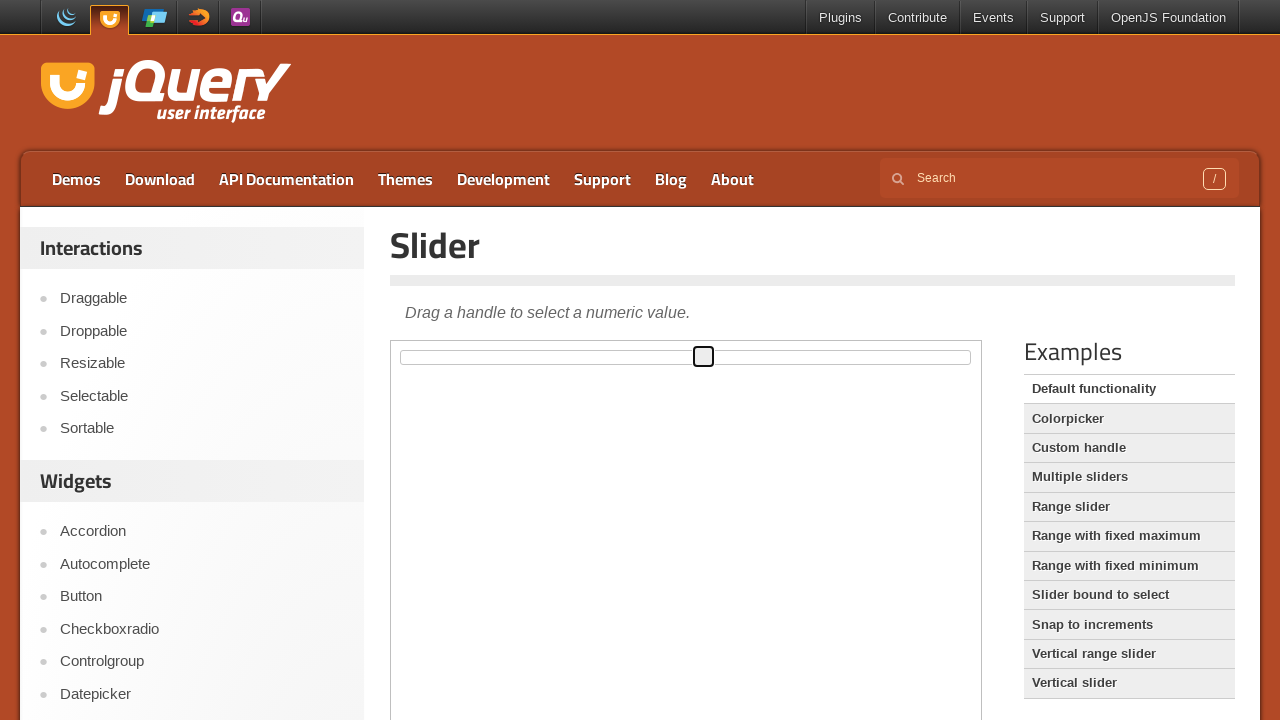